Tests the isEnabled method on a submit button by checking if the button is enabled and clicking it if so, otherwise logging that it's disabled

Starting URL: https://demoapps.qspiders.com/ui/button/buttonDisabled?sublist=4

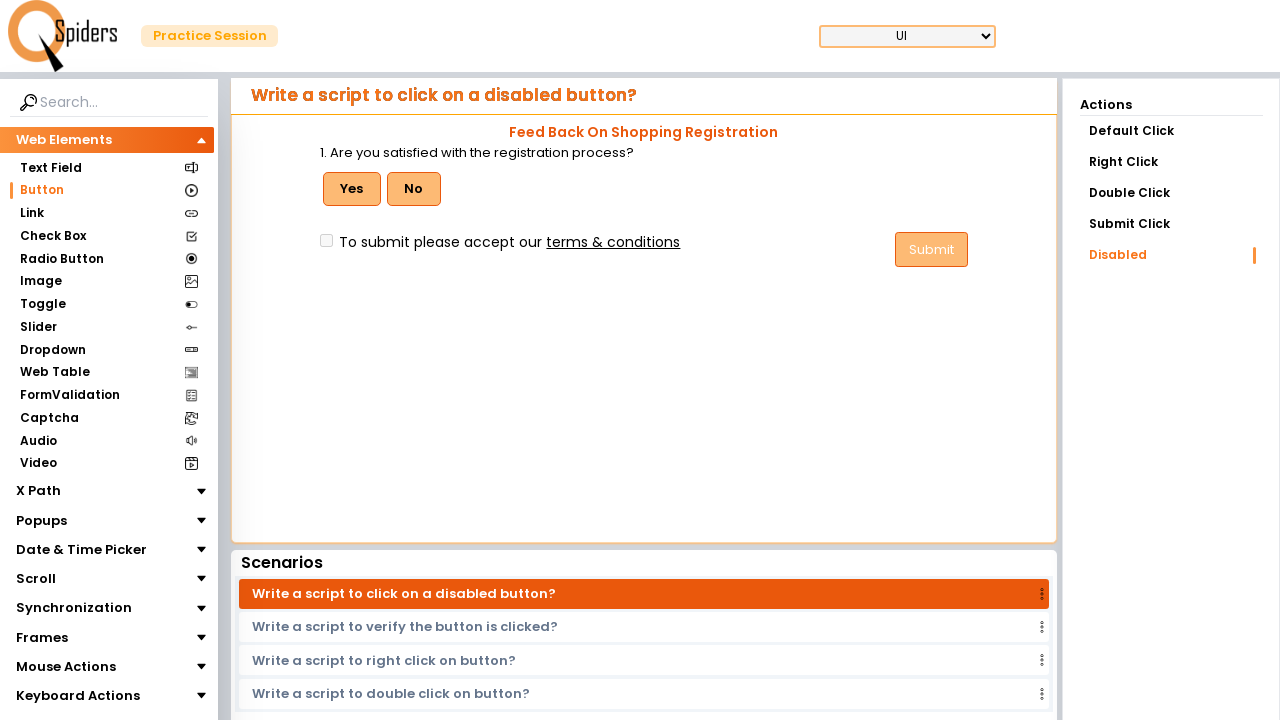

Submit button located and waited for visibility
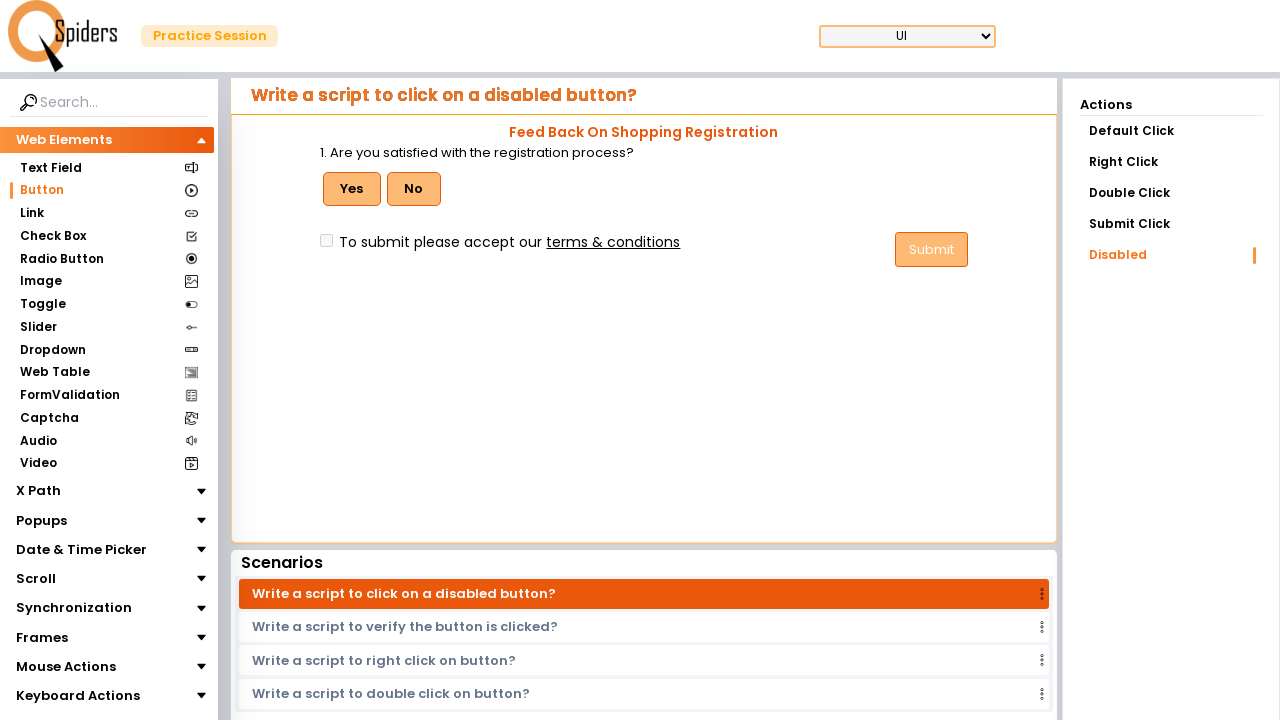

Submit button is enabled
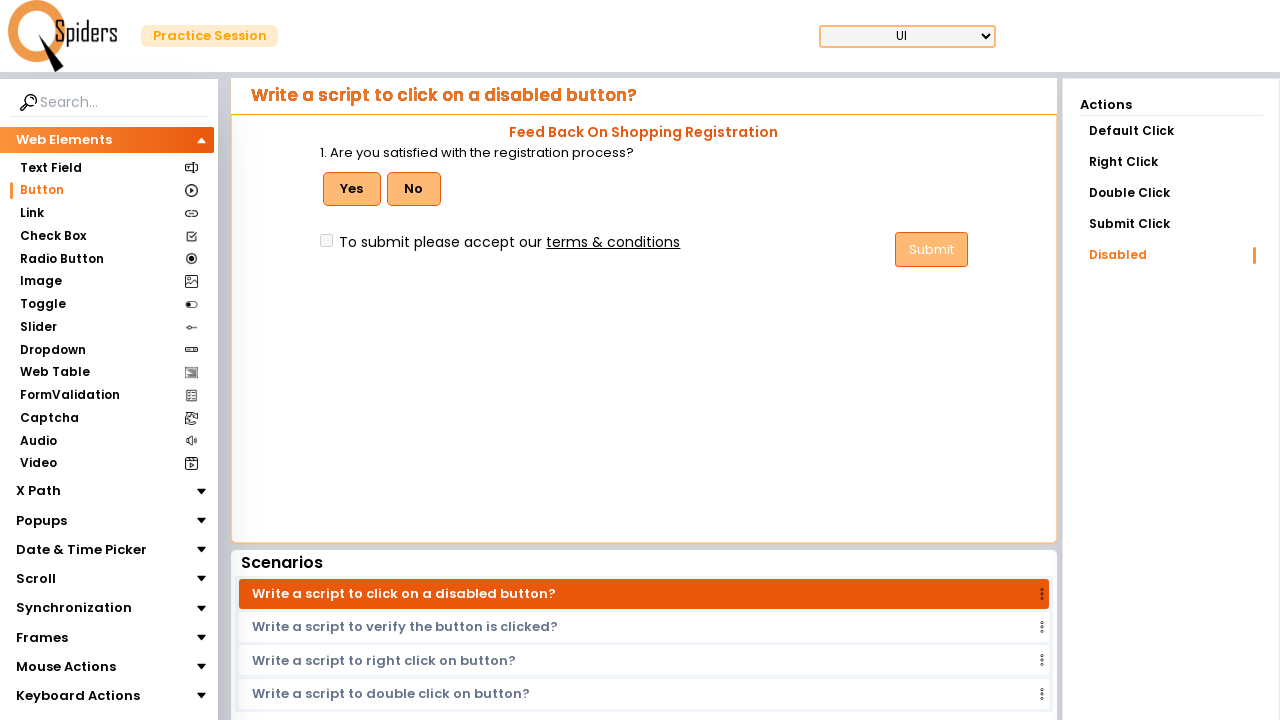

Clicked the enabled submit button at (932, 250) on #submitButton
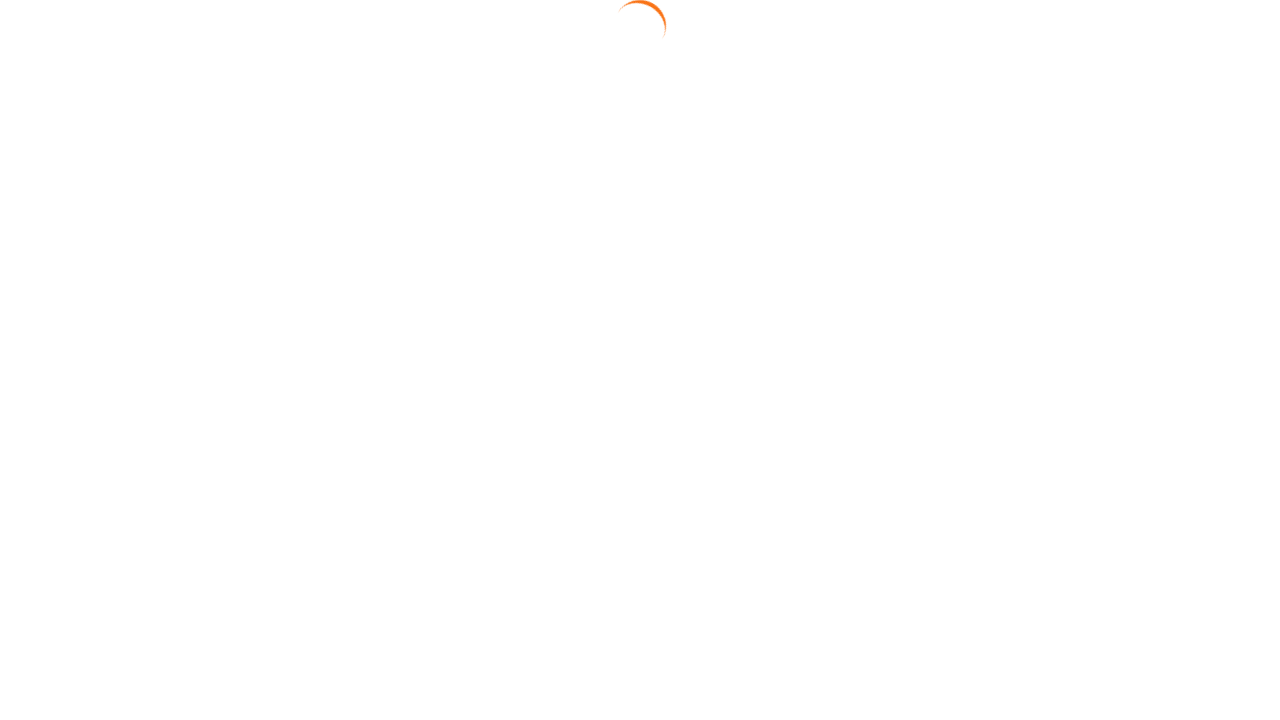

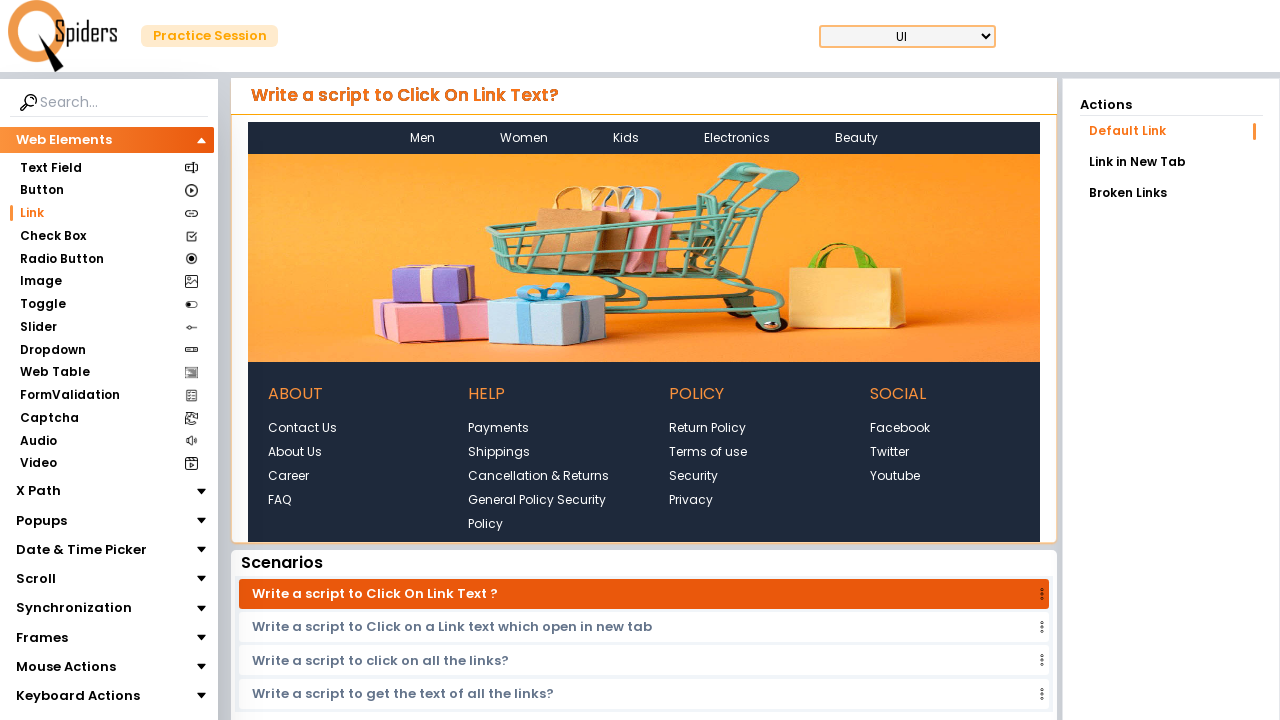